Tests form field keyboard interactions by typing a name into a field, selecting all text with Ctrl+A, and then deleting it with the Delete key.

Starting URL: https://grotechminds.com/registration/

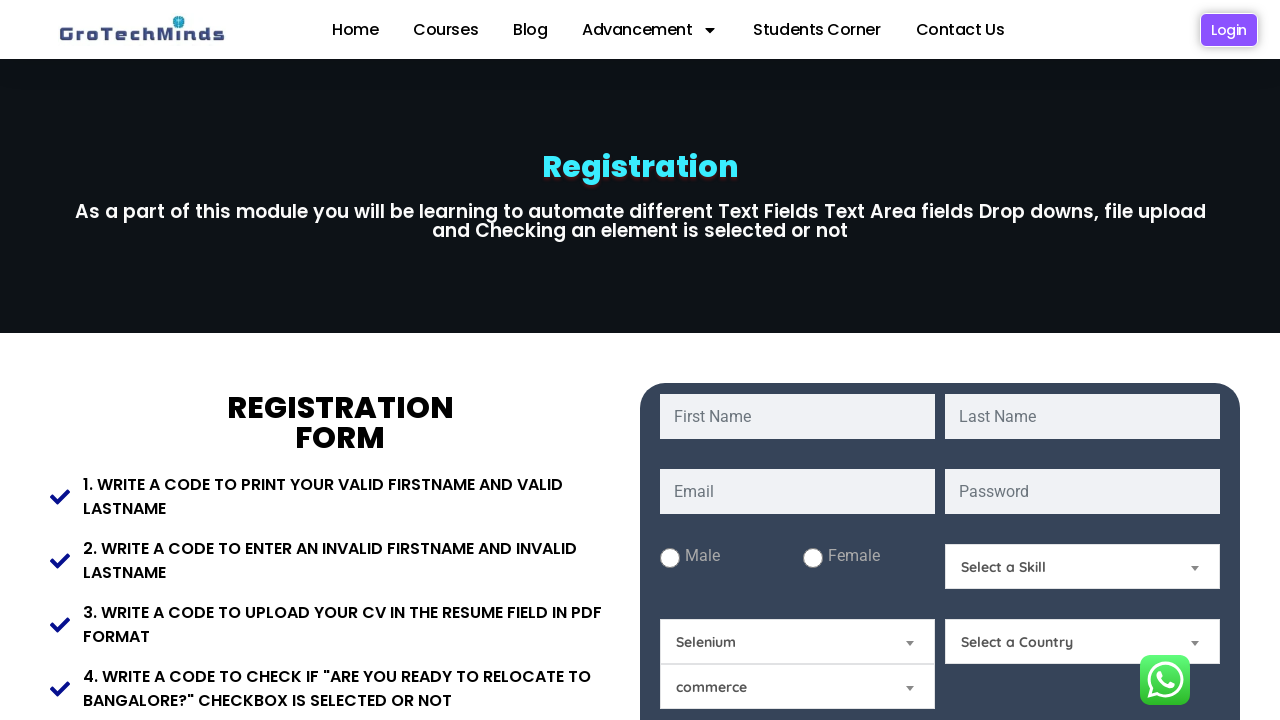

Typed 'Mary kumari' into the first name field on #fname
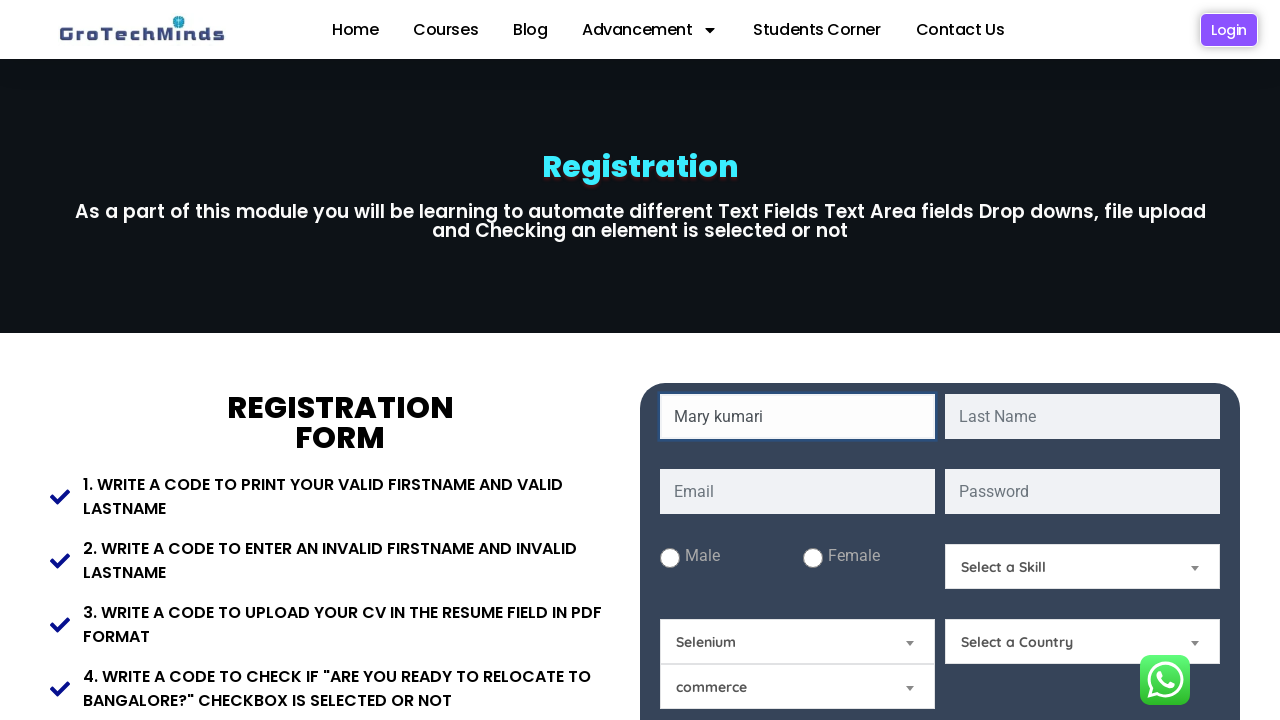

Clicked on the first name field to focus it at (798, 416) on #fname
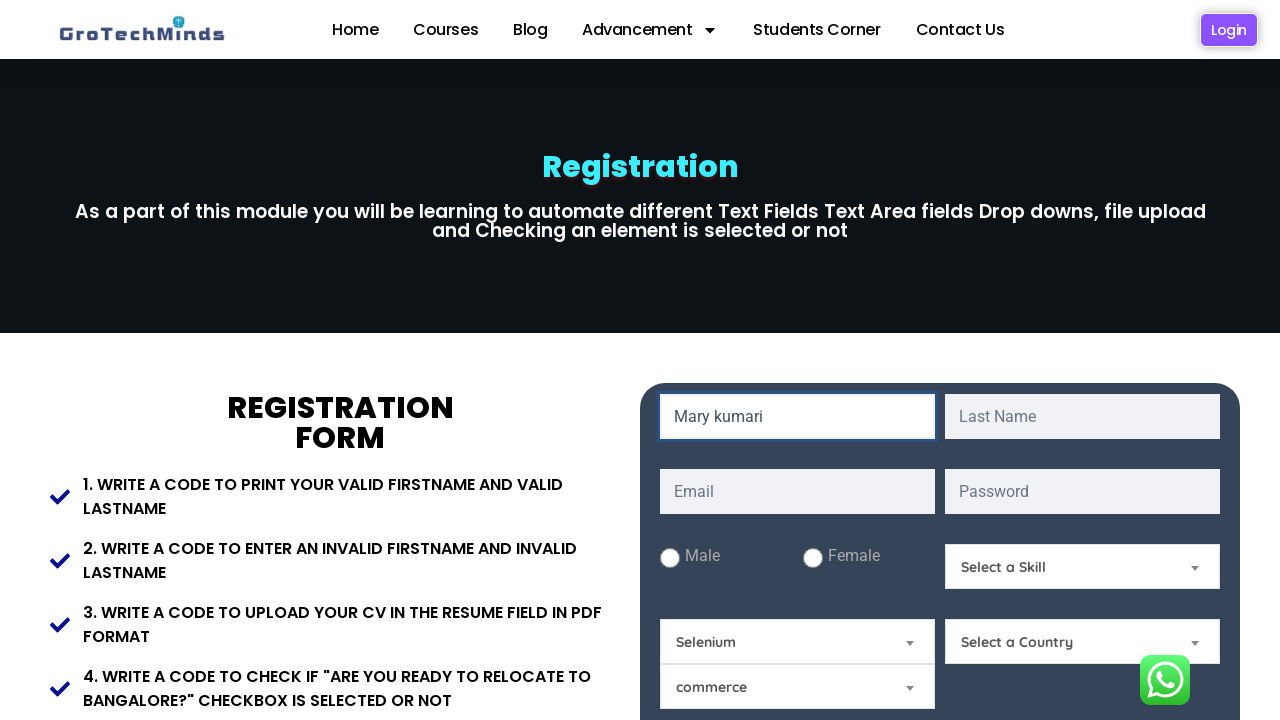

Selected all text in the first name field using Ctrl+A
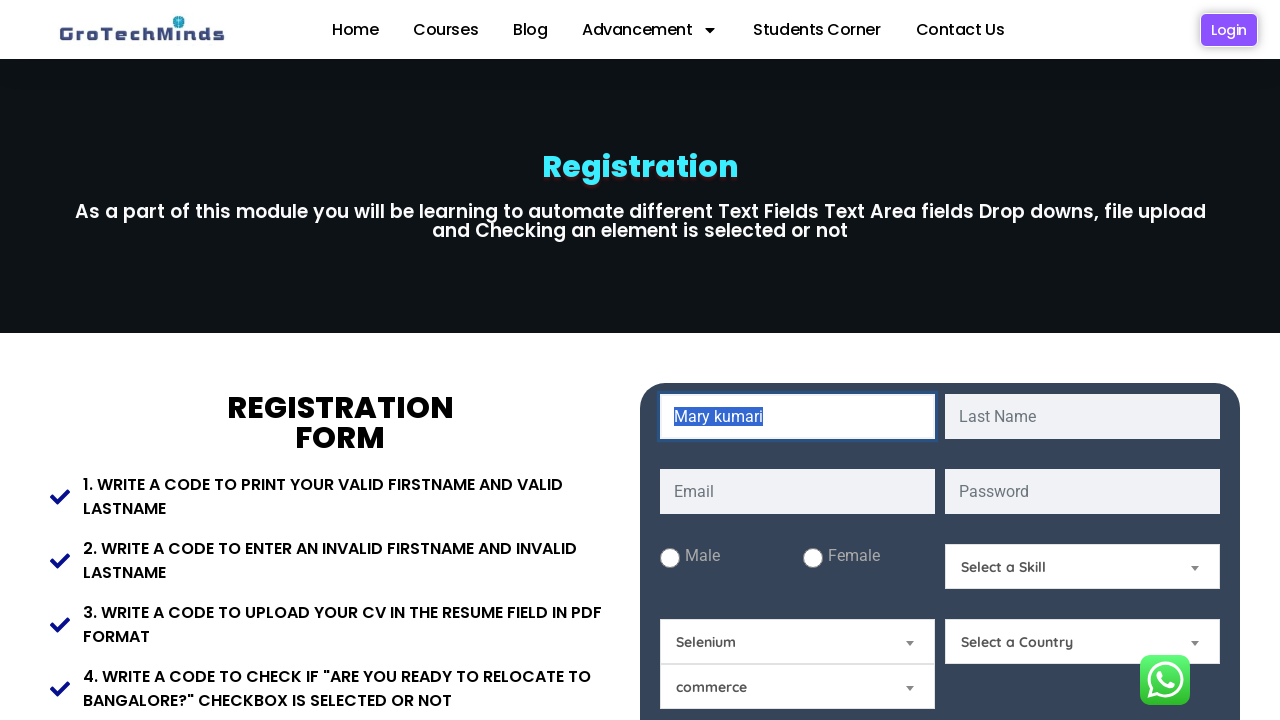

Deleted all selected text from the first name field
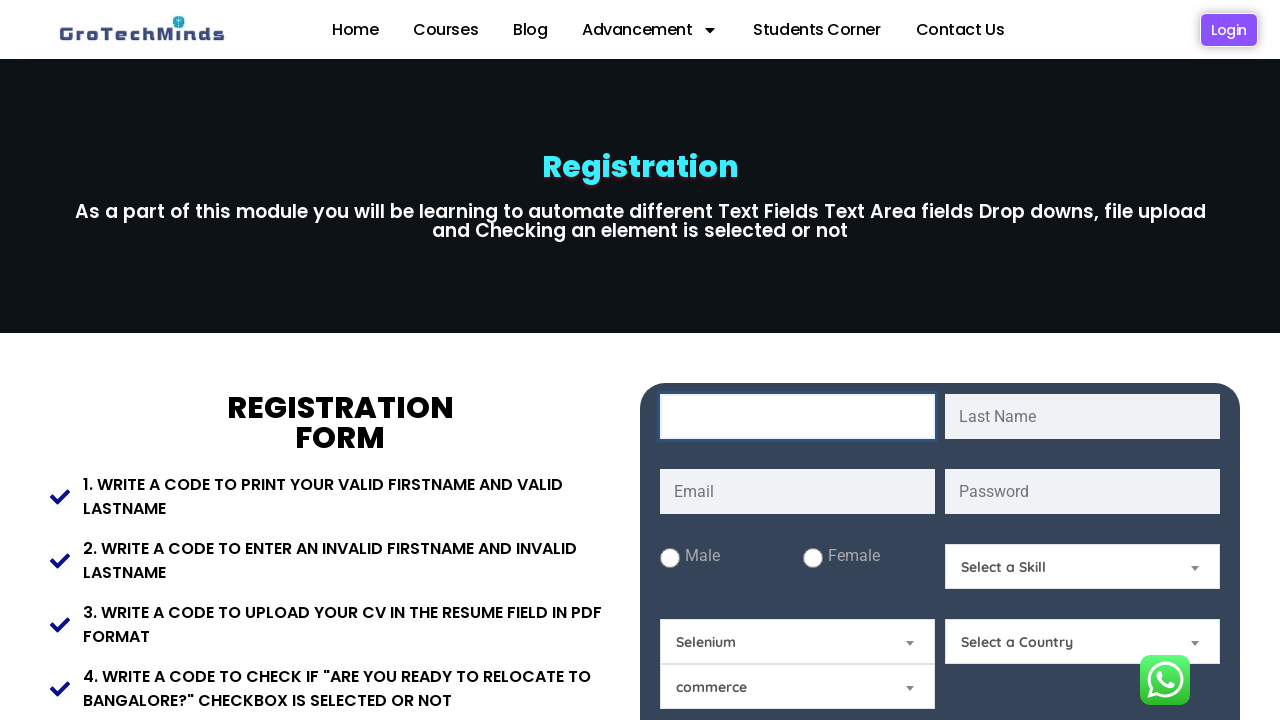

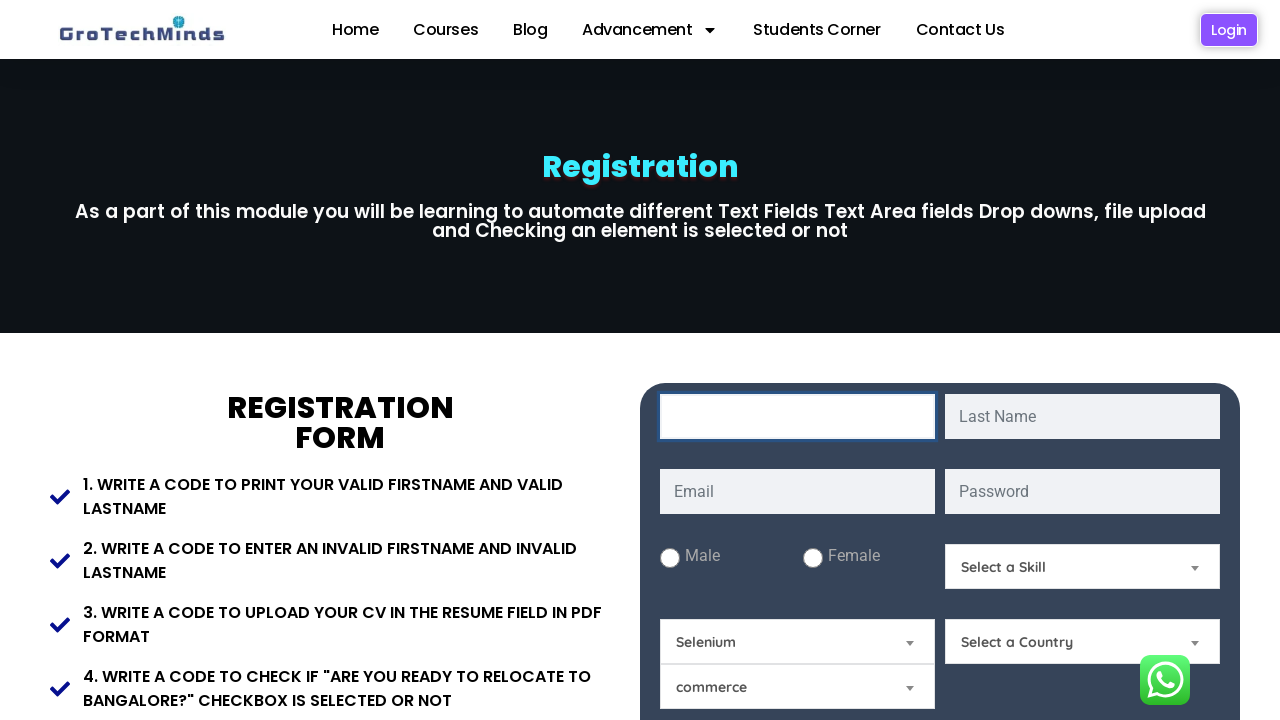